Tests clicking the Laptops category link and waiting for products to load, simulating potential slow network conditions.

Starting URL: https://www.demoblaze.com/

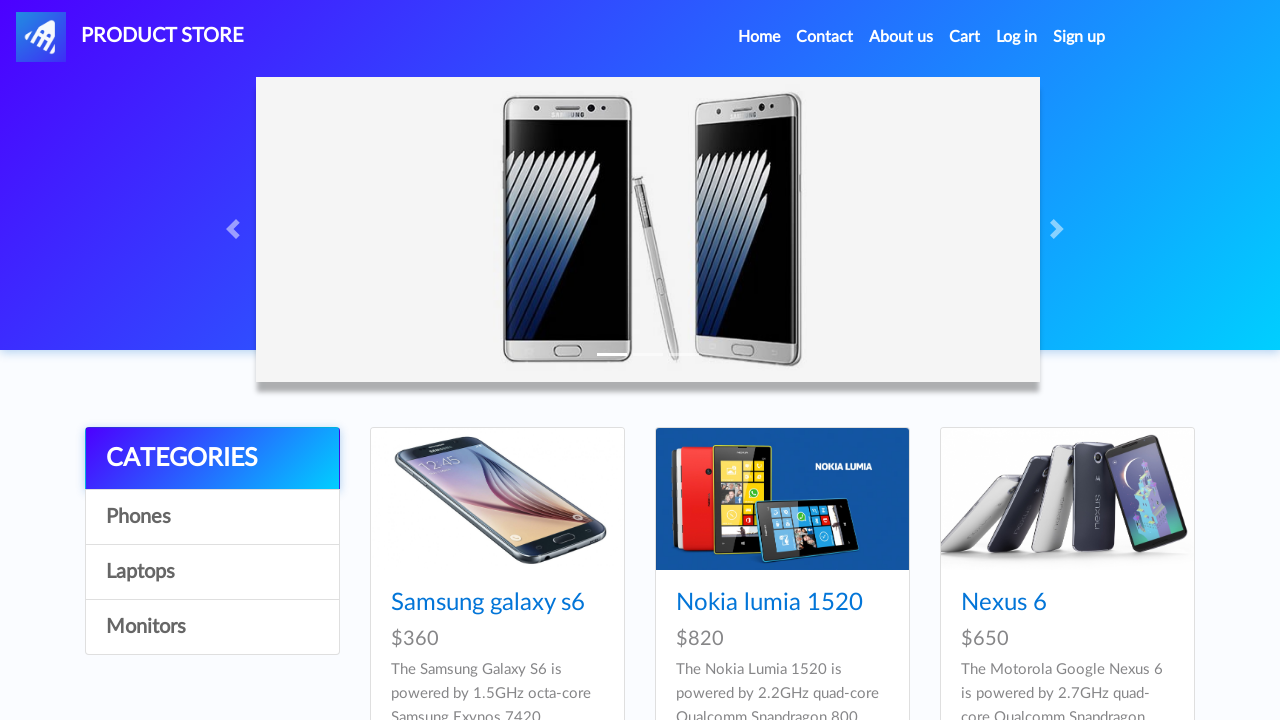

Clicked on Laptops category link at (212, 572) on internal:role=link[name="Laptops"s]
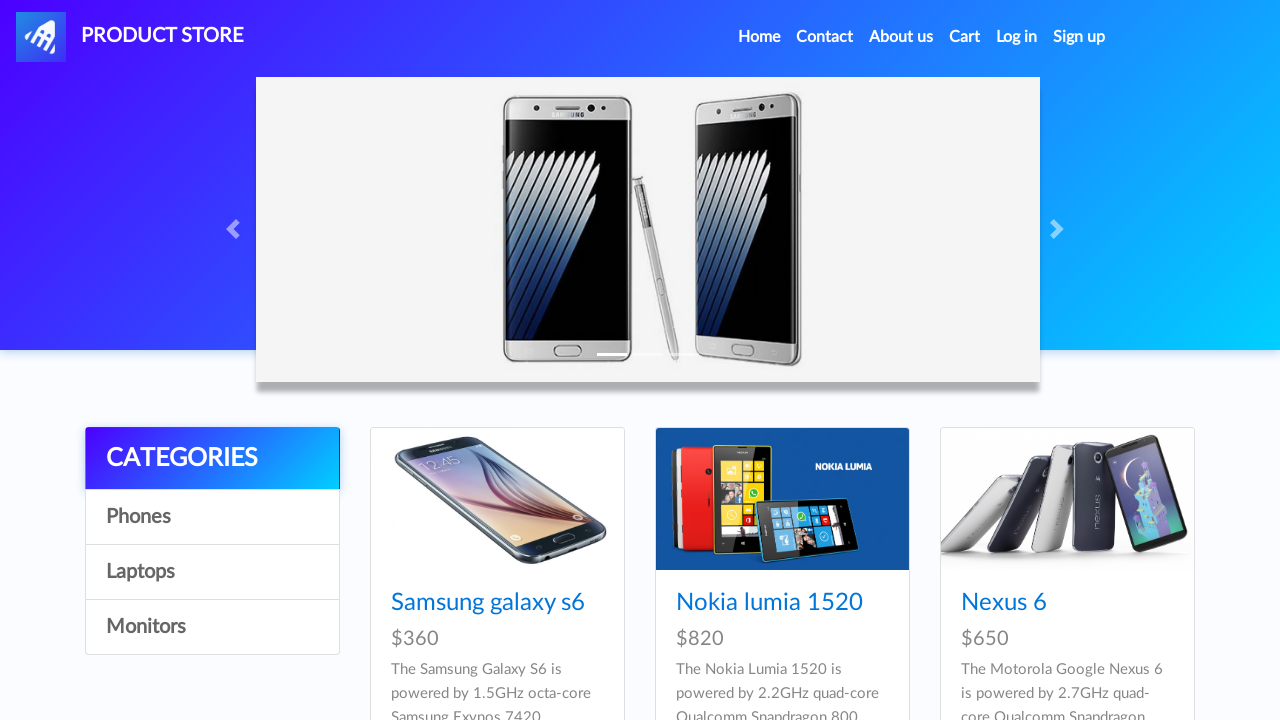

Waited 5 seconds for products to load during network interruption simulation
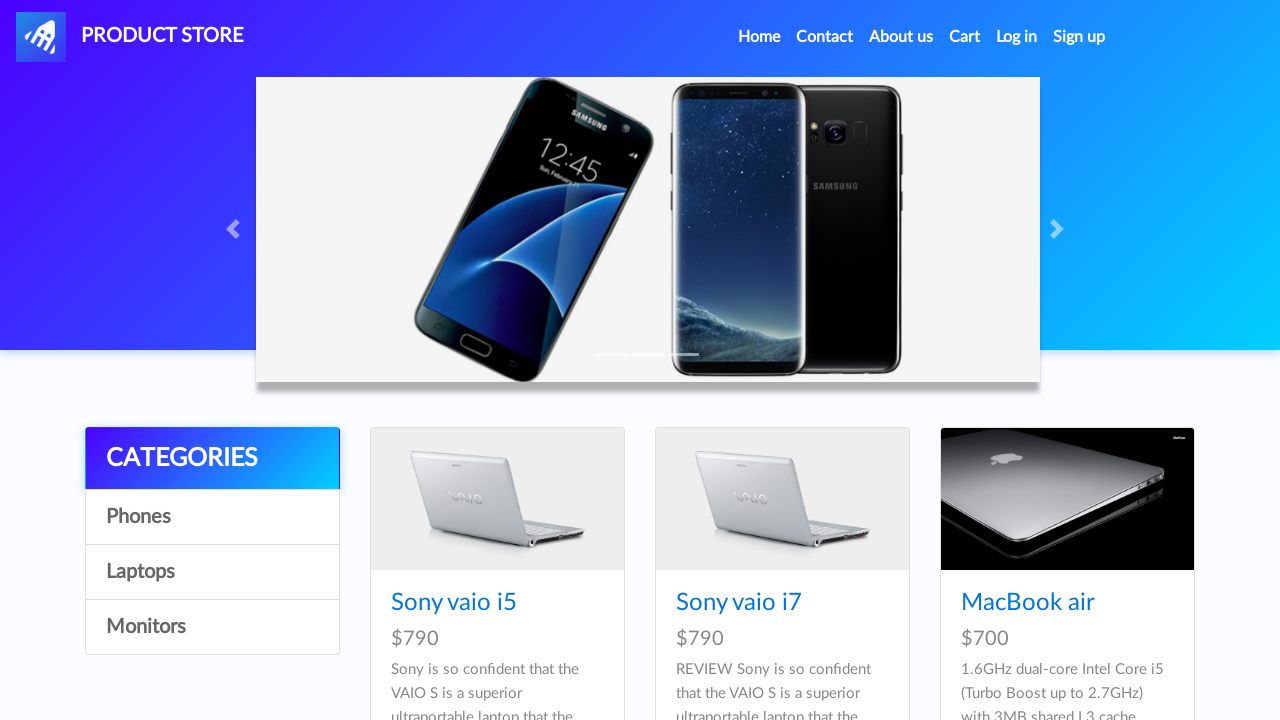

Checked if product cards are visible in the products list
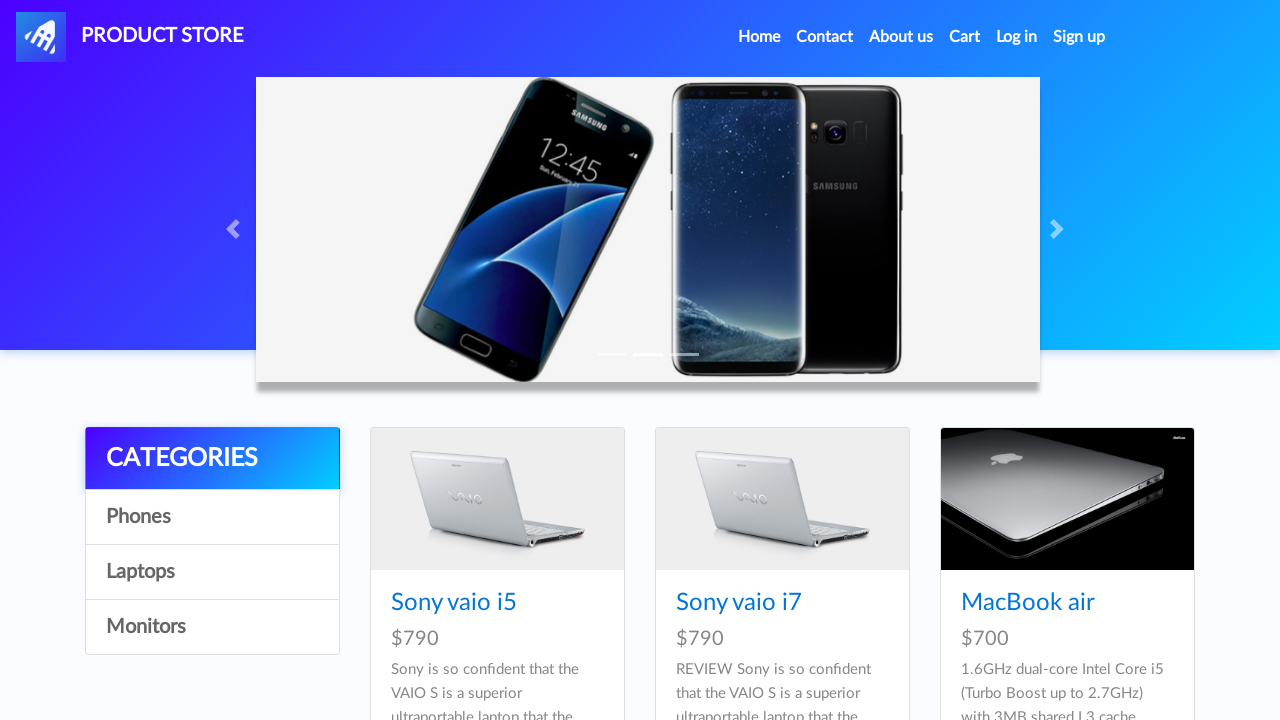

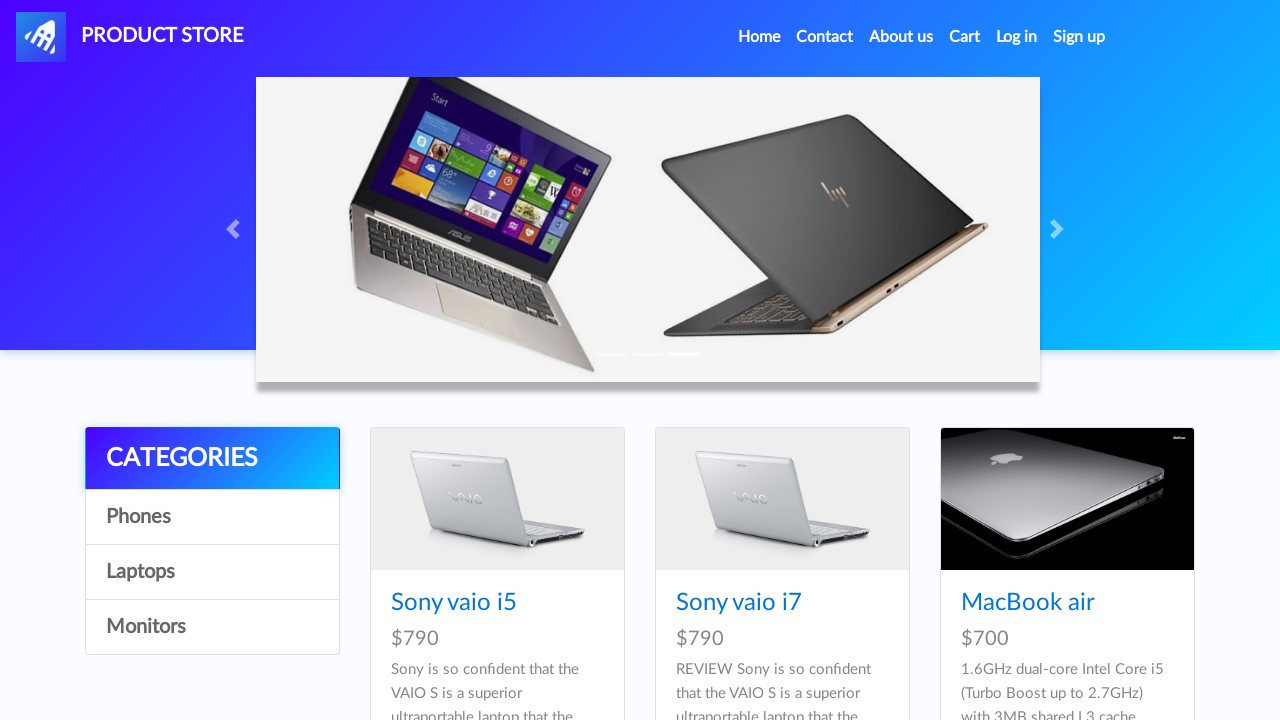